Tests file upload functionality by selecting a file input element and uploading a file to a demo file upload page

Starting URL: http://demo.automationtesting.in/FileUpload.html

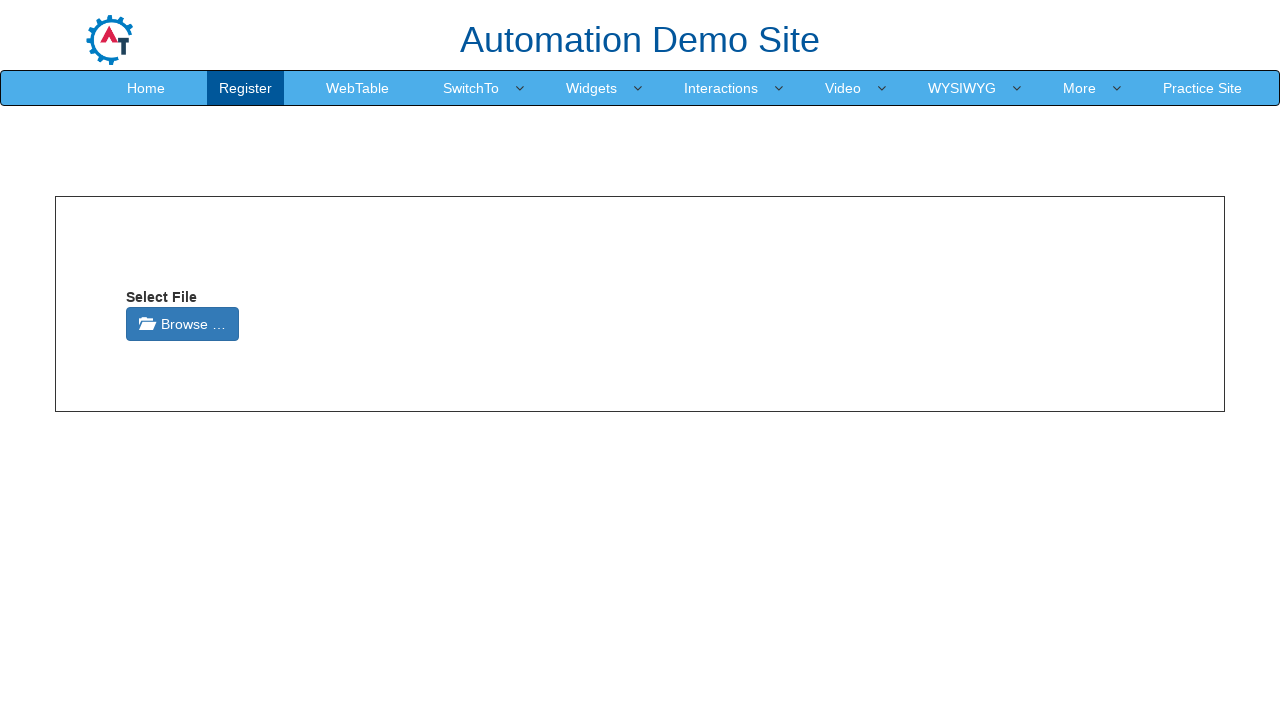

Created temporary test file for upload
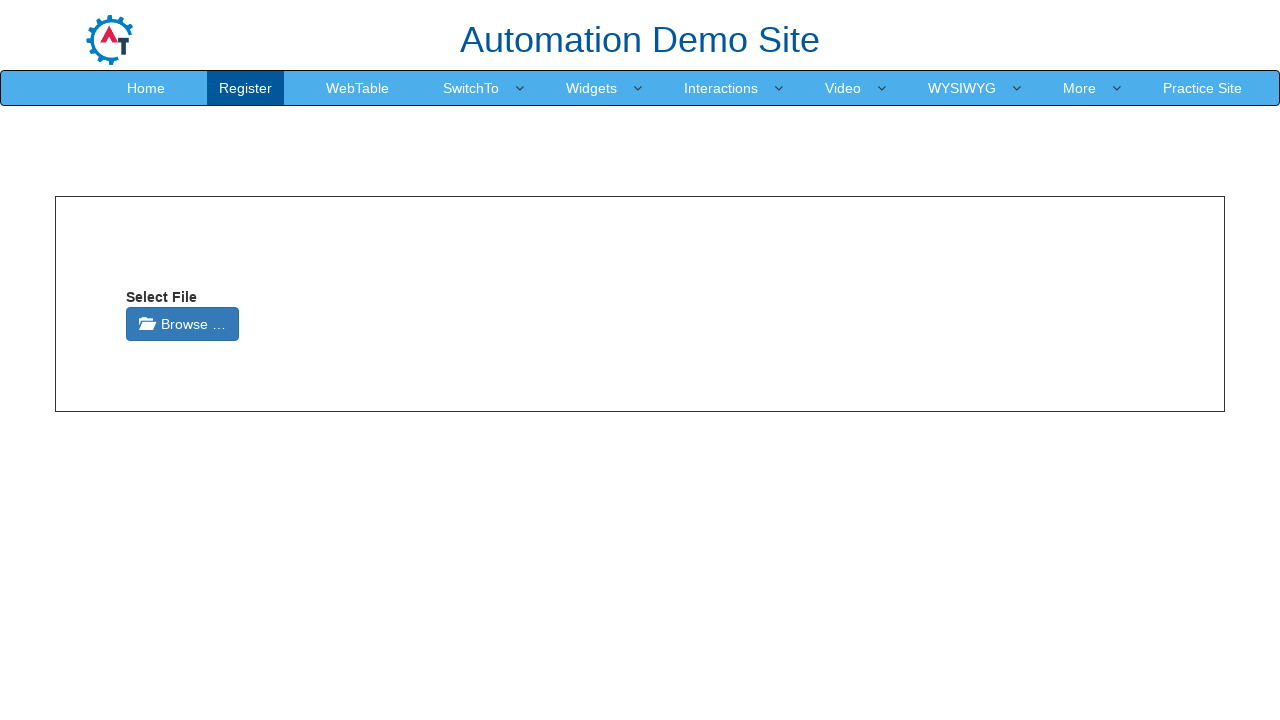

Located file input element
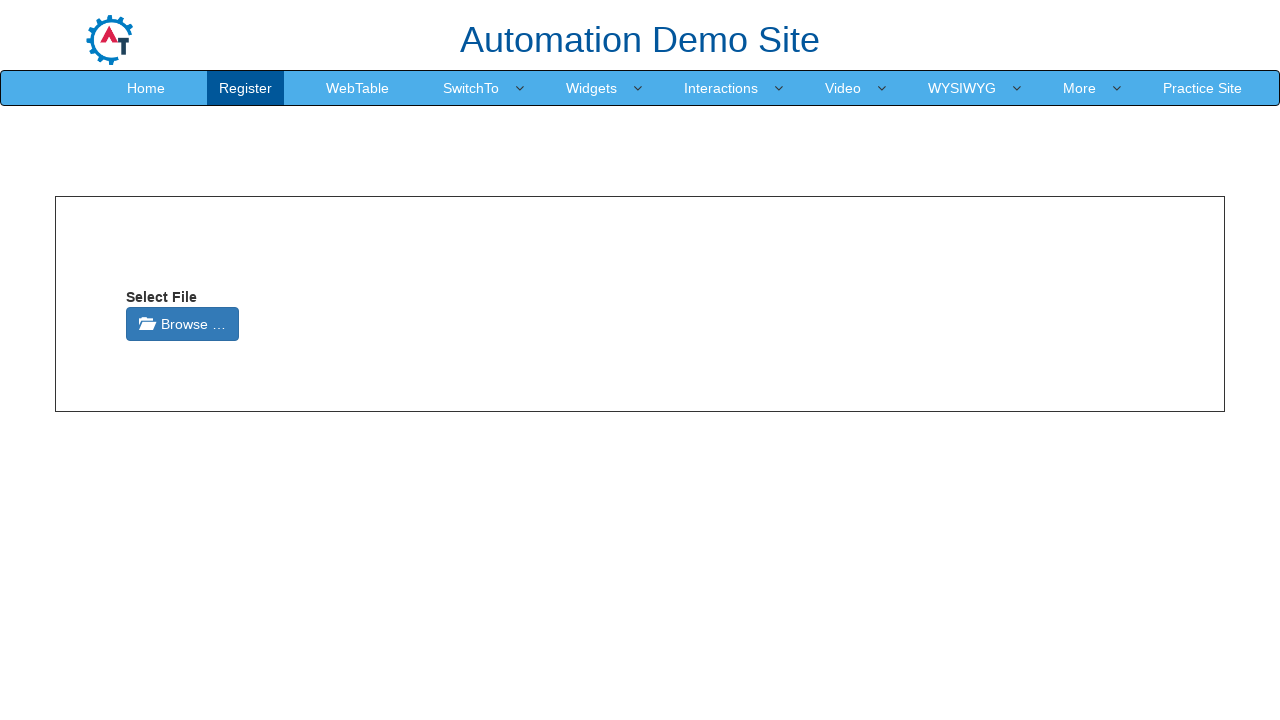

Uploaded test file to file input
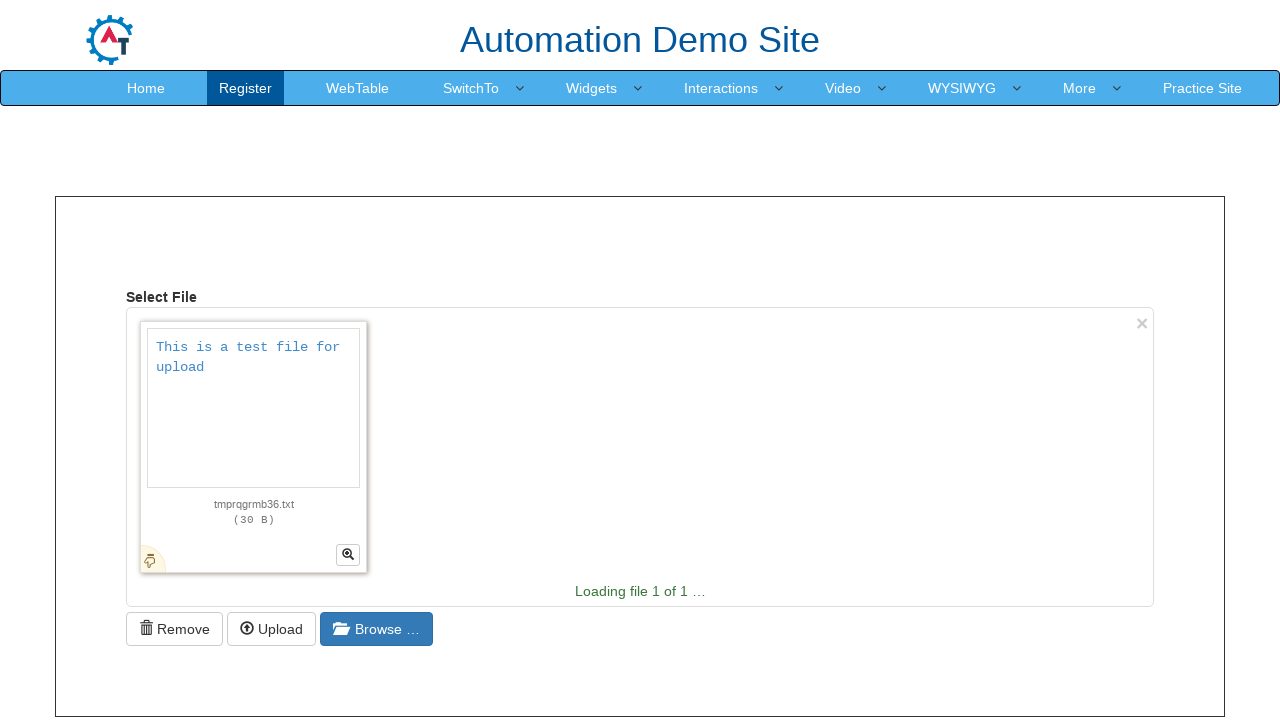

Waited for file upload to be processed
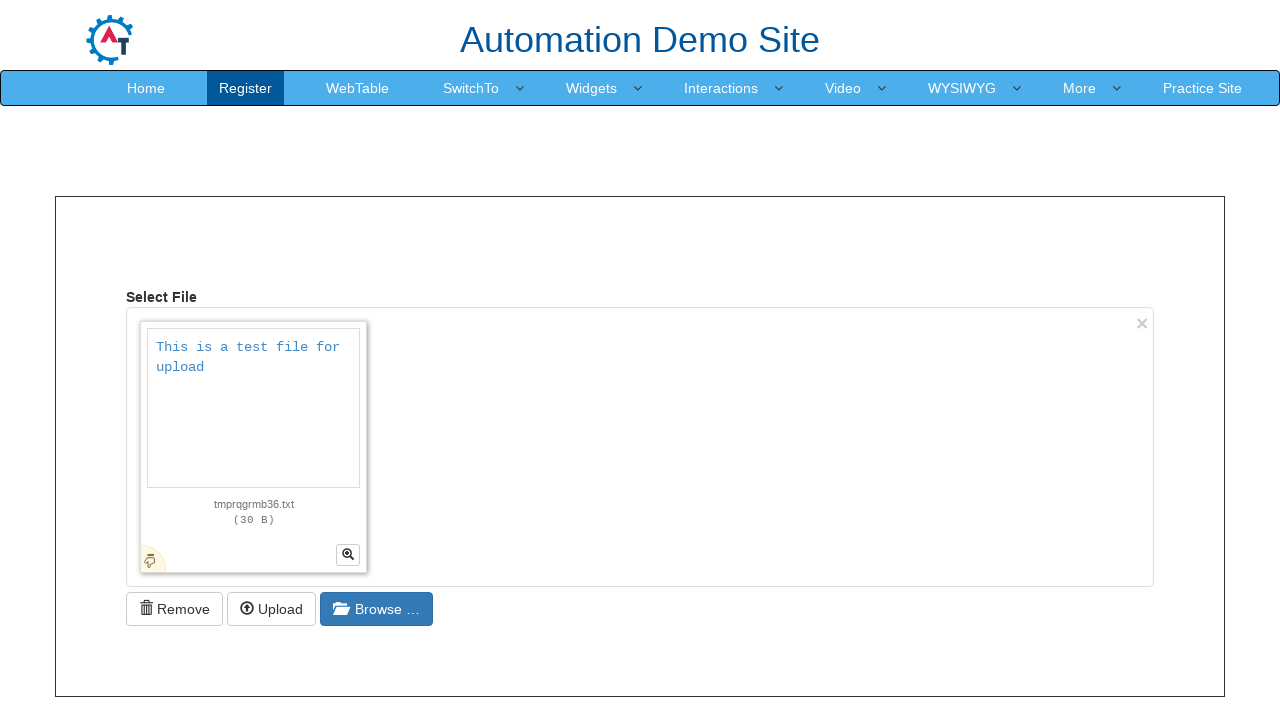

Deleted temporary test file
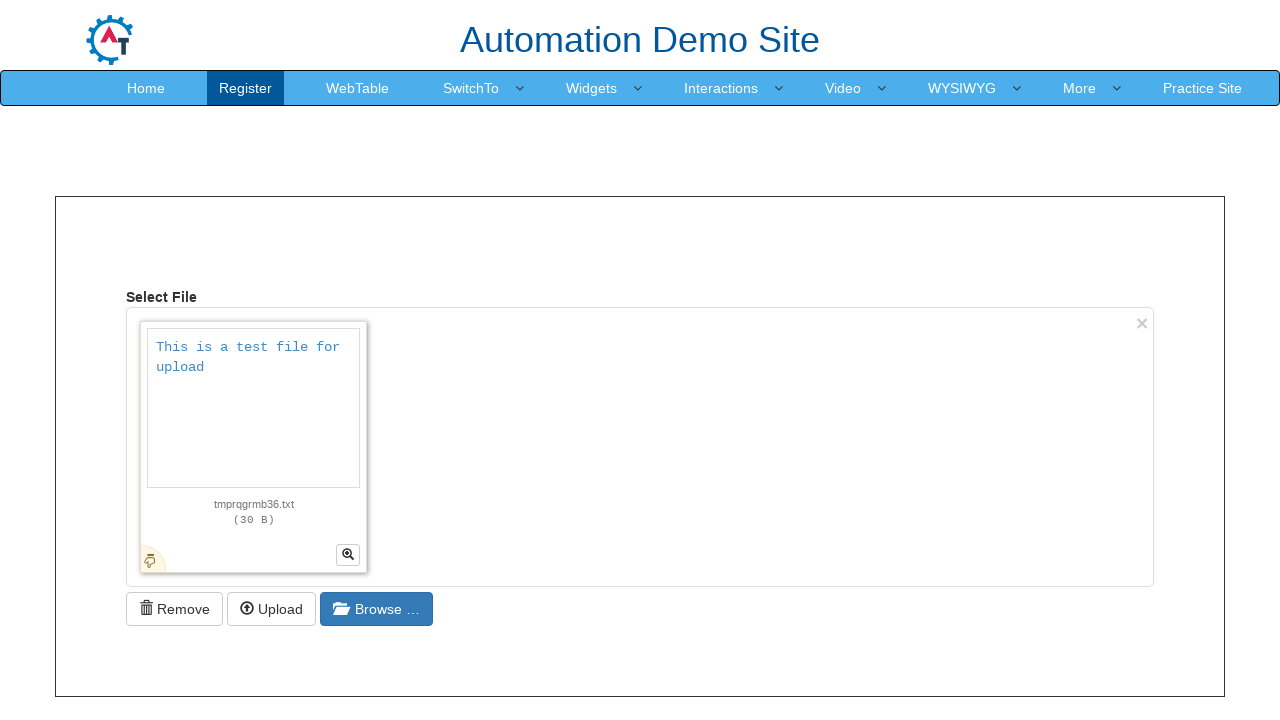

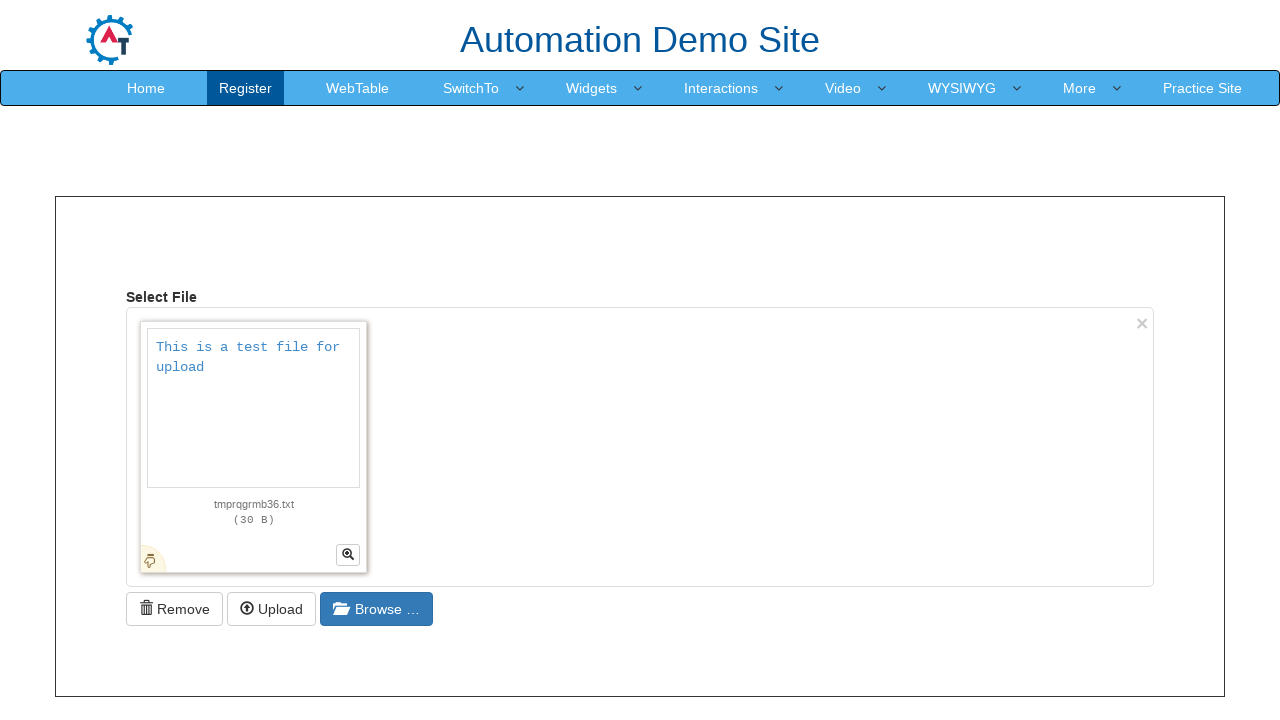